Tests dropdown selection functionality by selecting values using different methods (label, value, index) and verifies multi-select dropdown behavior on a signup form

Starting URL: https://freelance-learn-automation.vercel.app/signup

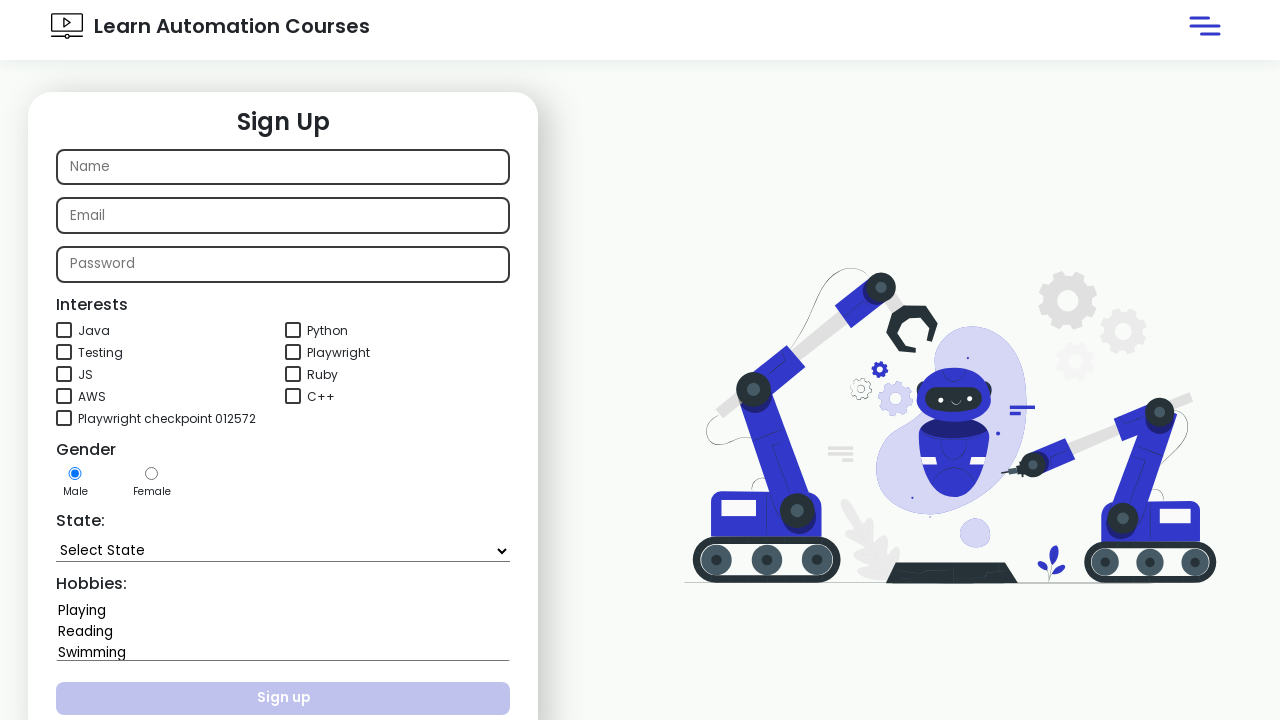

Selected 'Tamil Nadu' from state dropdown by label on #state
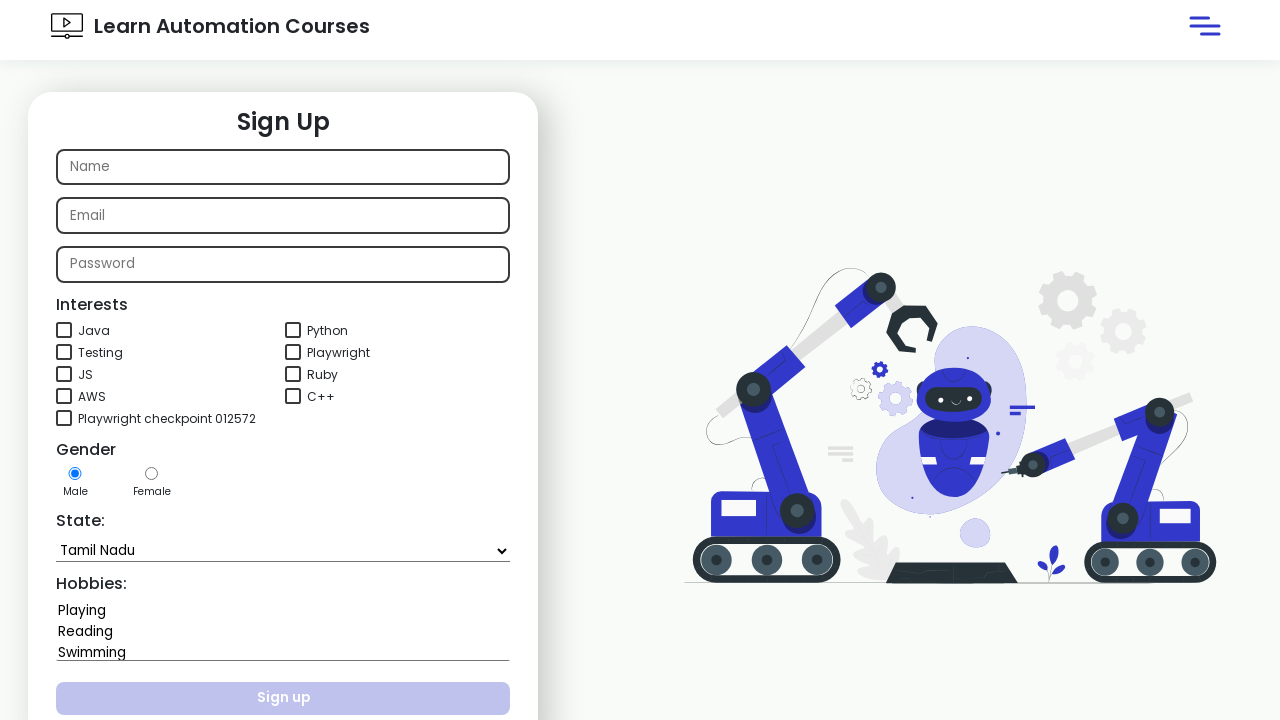

Selected 'Goa' from state dropdown by value on #state
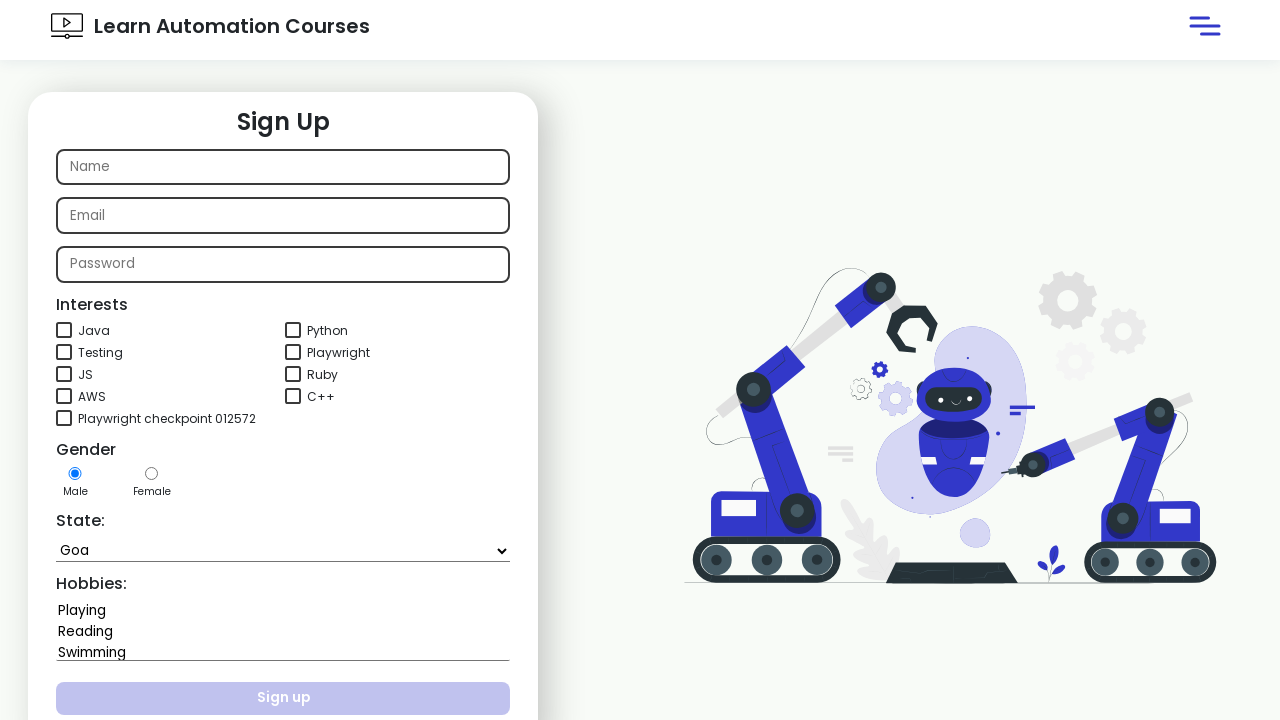

Selected state dropdown option at index 4 on #state
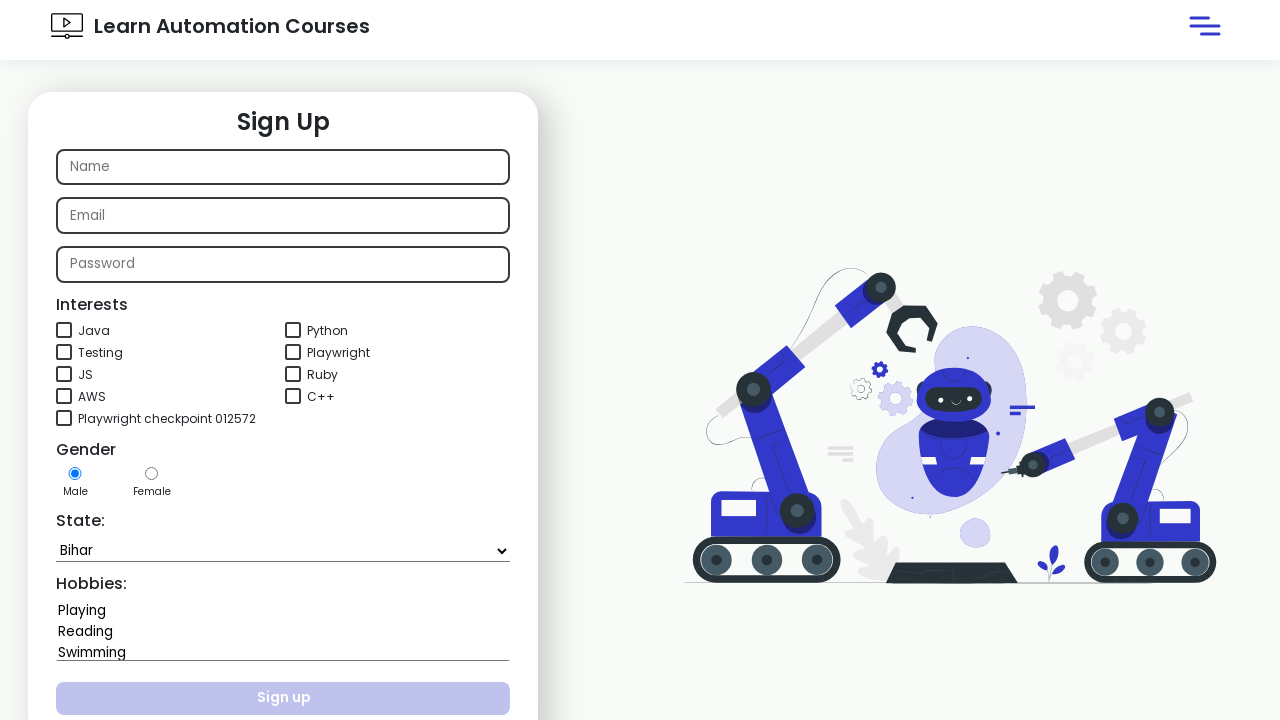

Retrieved state dropdown element
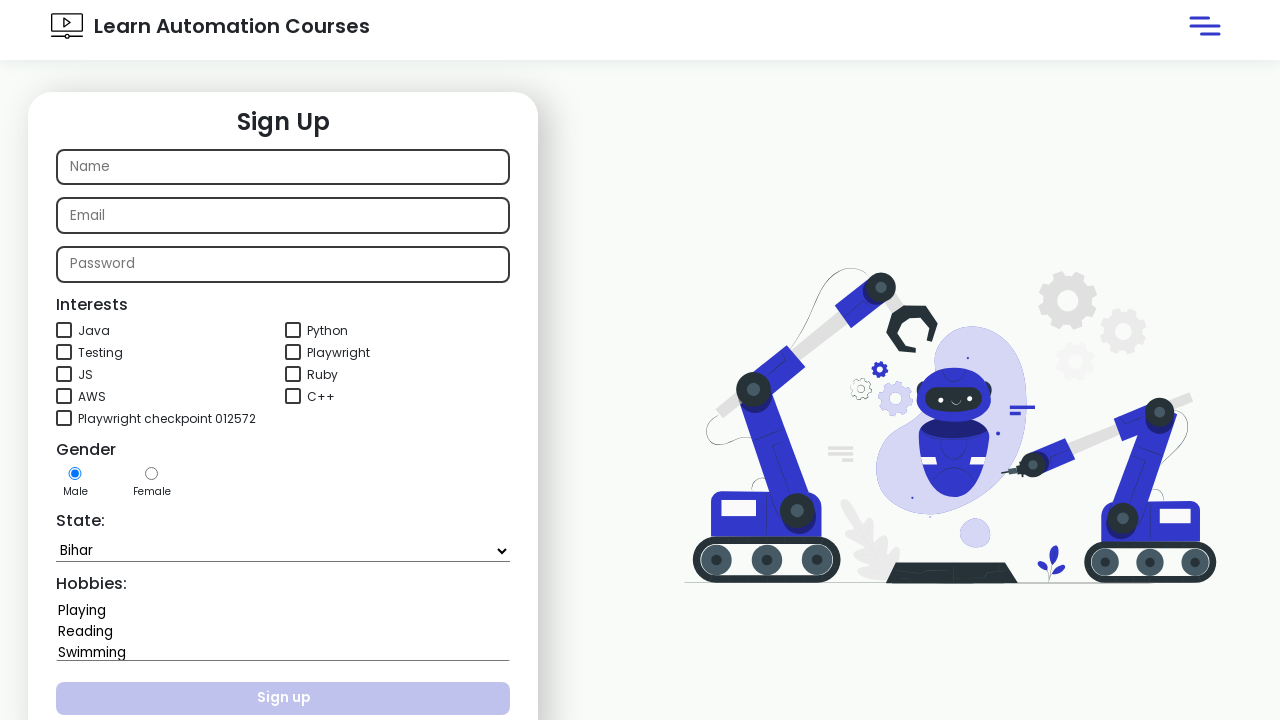

Retrieved all option elements from state dropdown
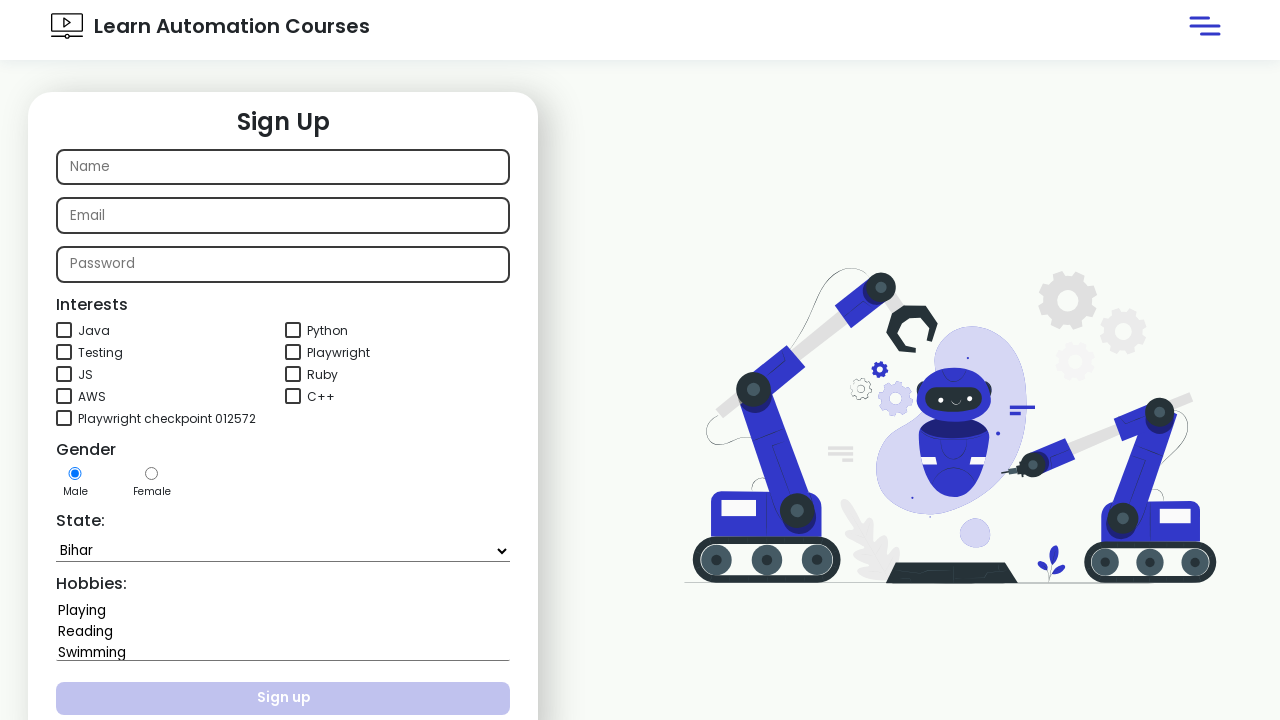

Verified 'Delhi' option exists in state dropdown
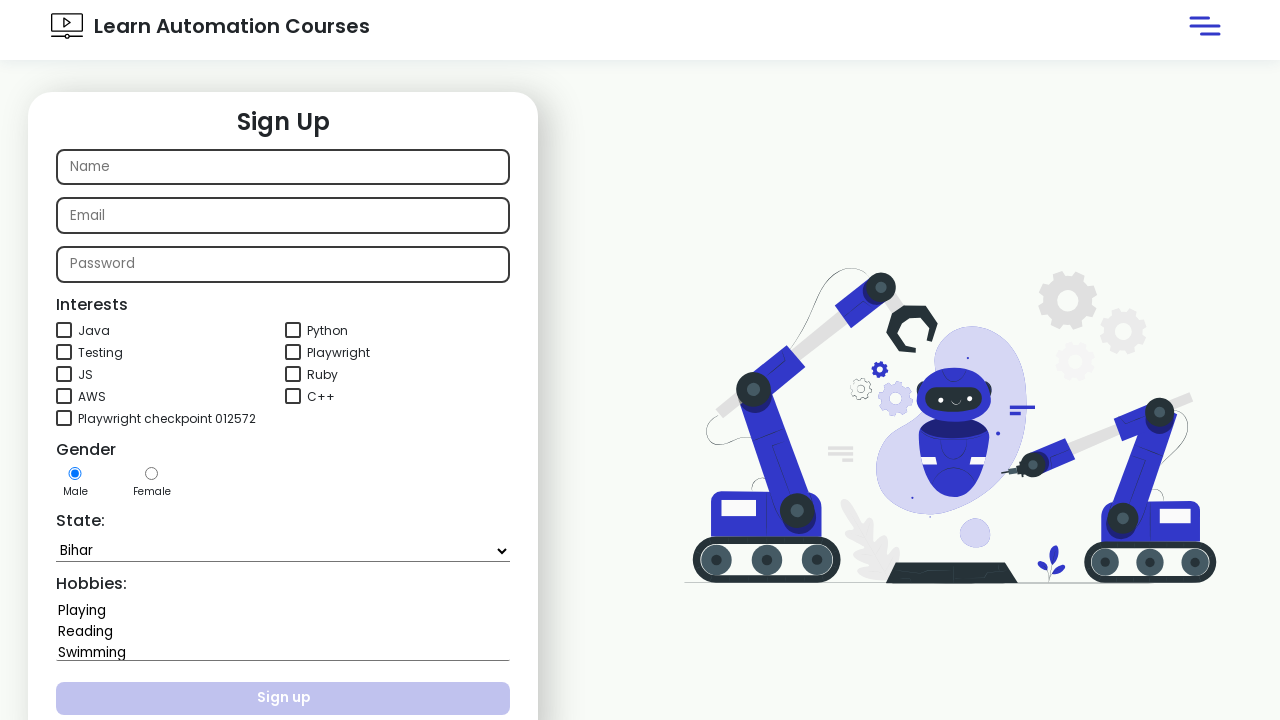

Assertion passed: Delhi option found in dropdown
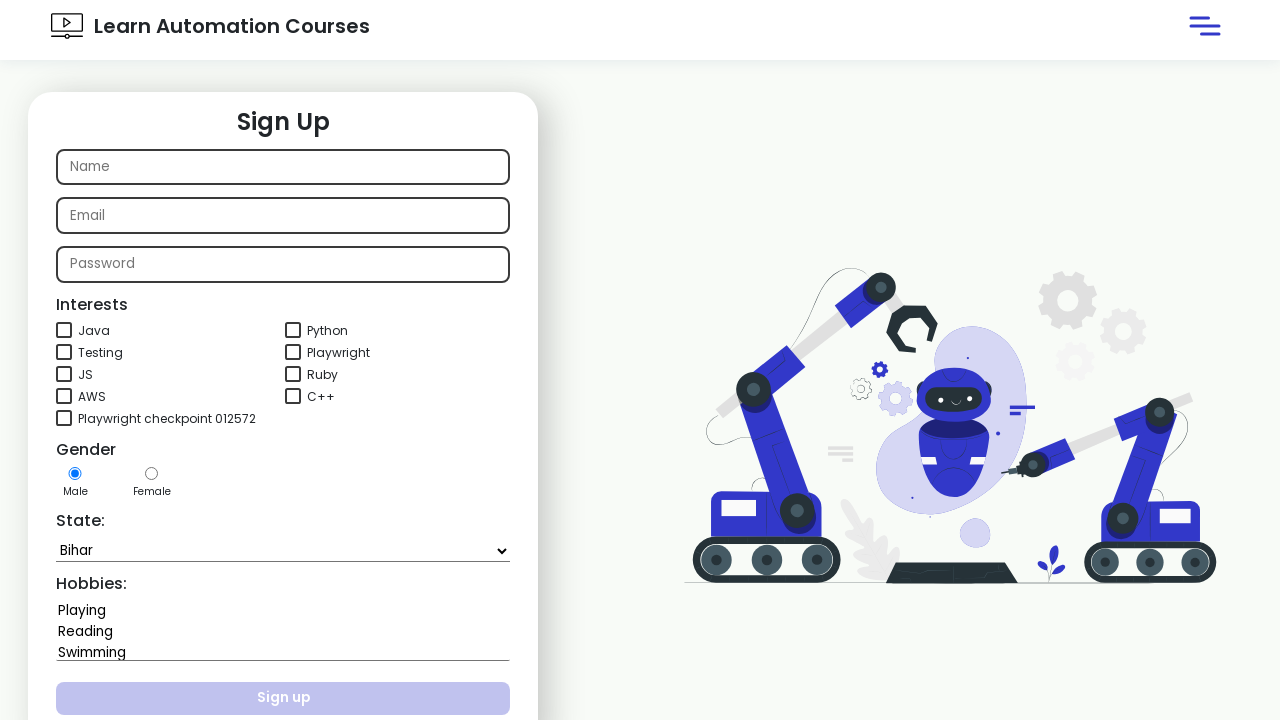

Selected 'Playing' and 'Reading' from hobbies multi-select dropdown on #hobbies
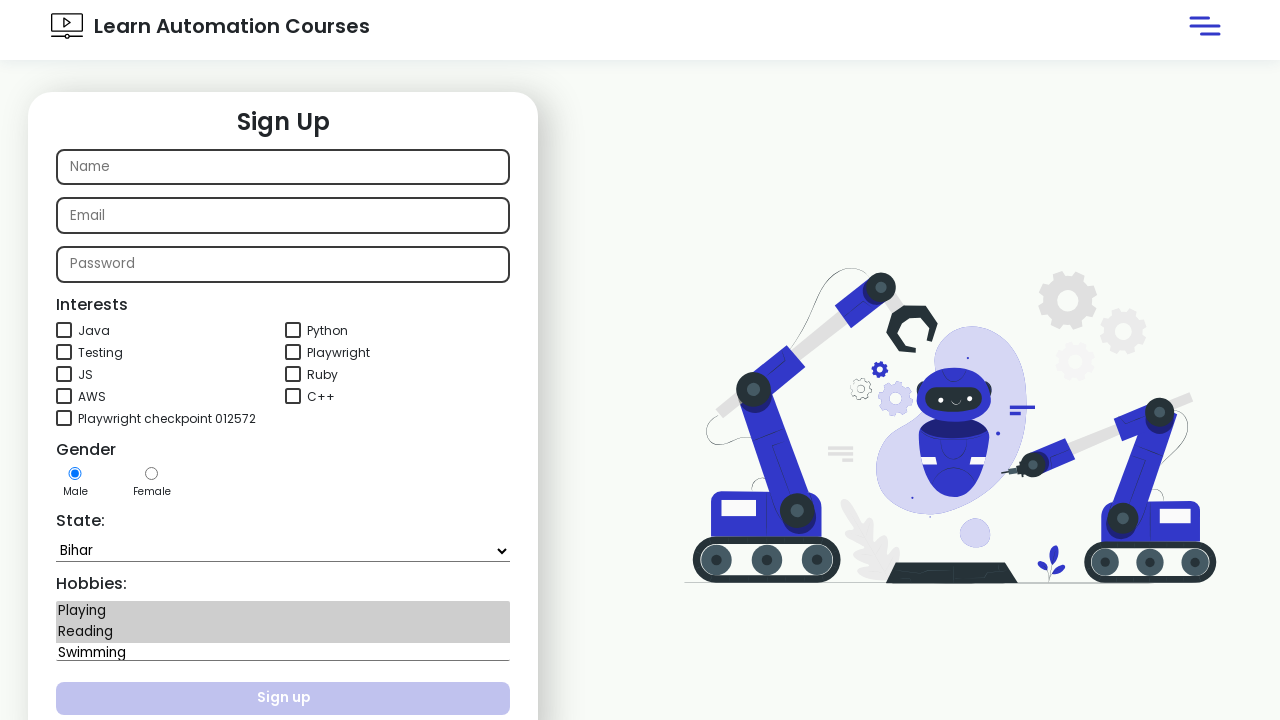

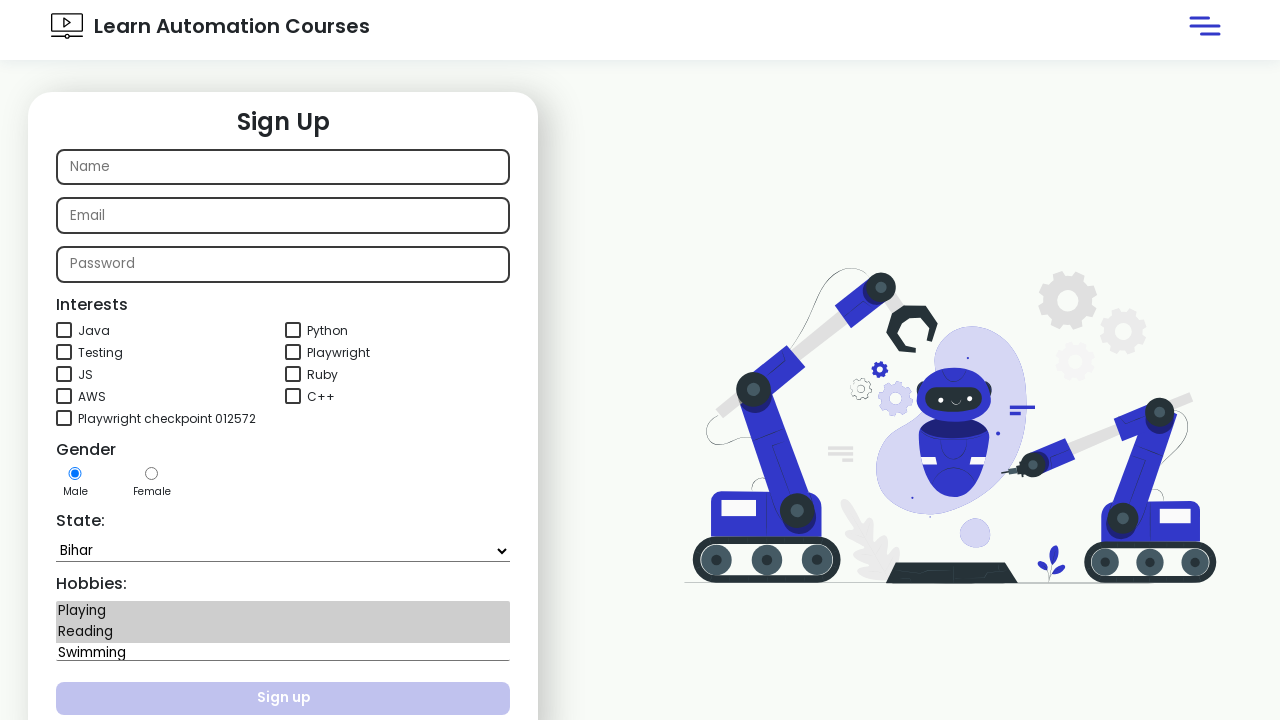